Tests interaction with the jQuery UI datepicker demo by switching to the iframe containing the datepicker widget and interacting with the date input field

Starting URL: https://jqueryui.com/datepicker/

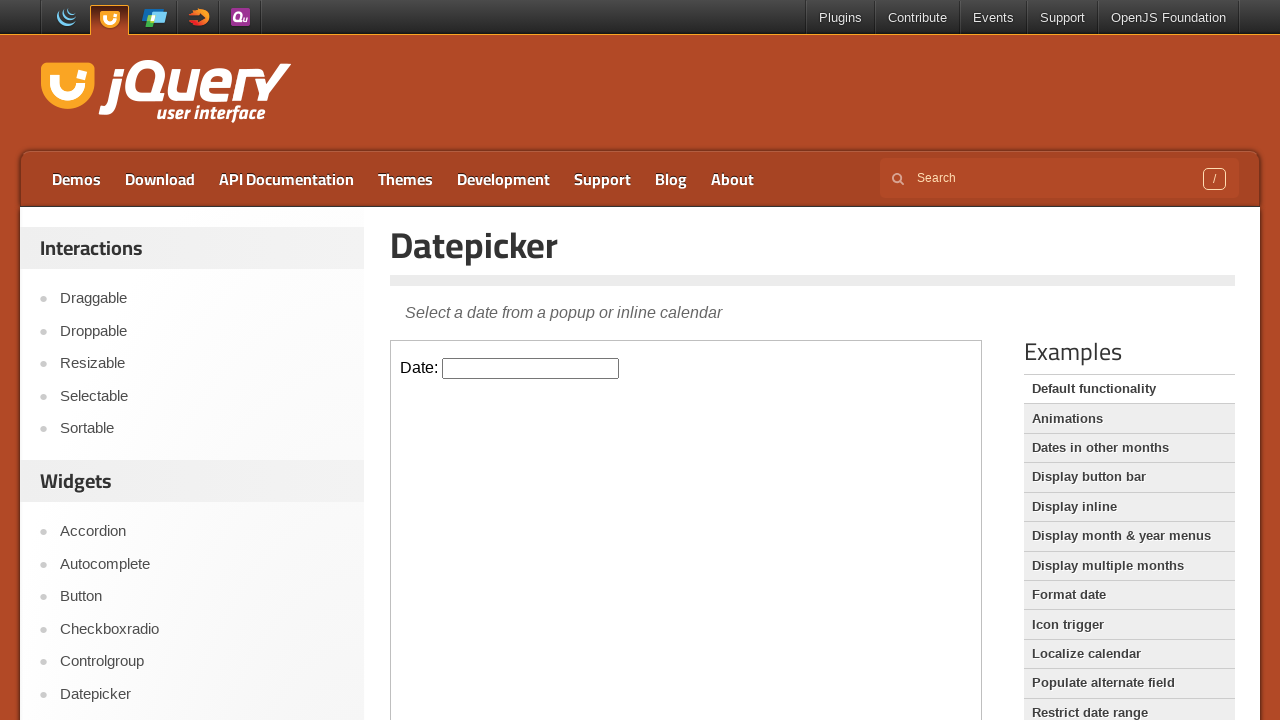

Located iframe containing datepicker demo
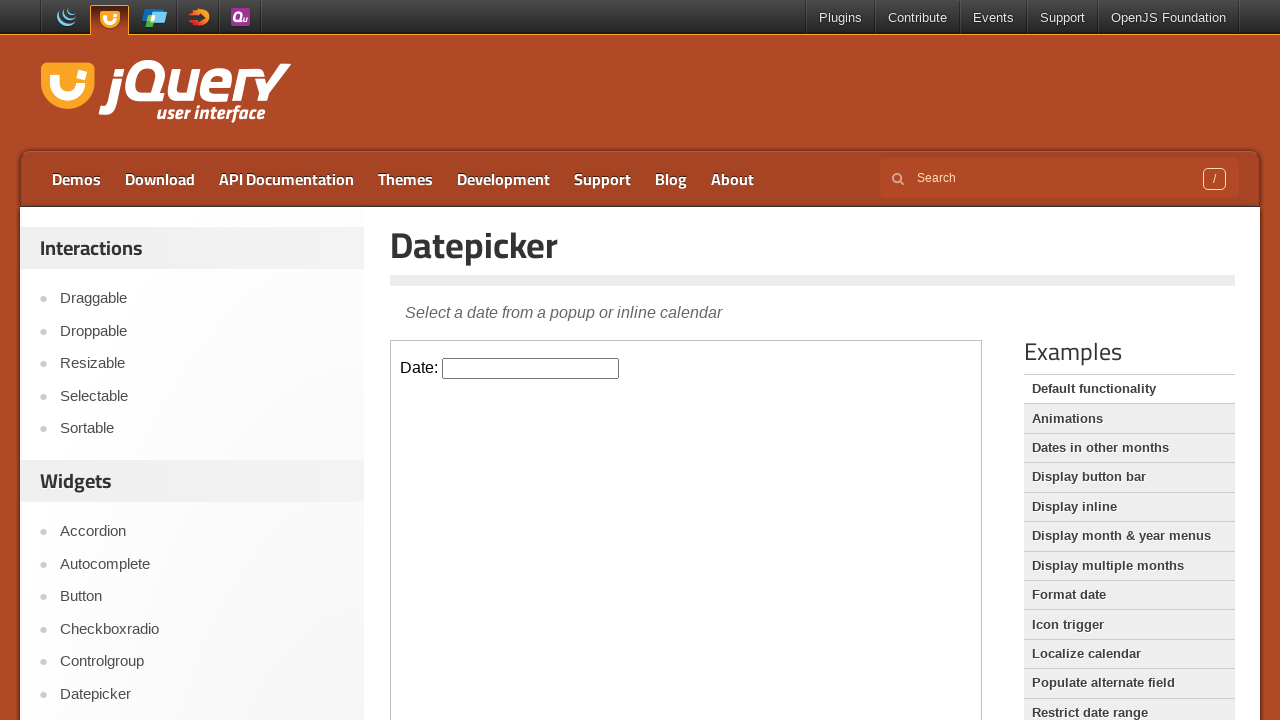

Clicked datepicker input field to open calendar at (531, 368) on iframe.demo-frame >> internal:control=enter-frame >> #datepicker
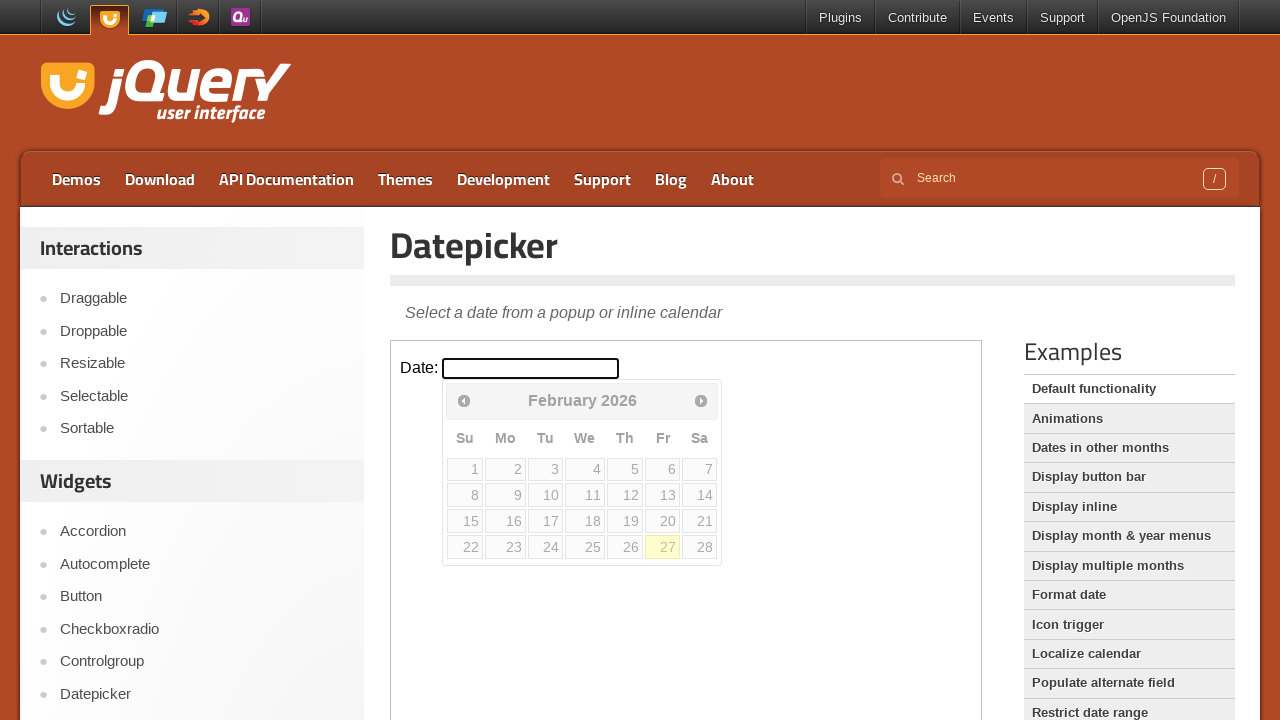

Datepicker calendar appeared
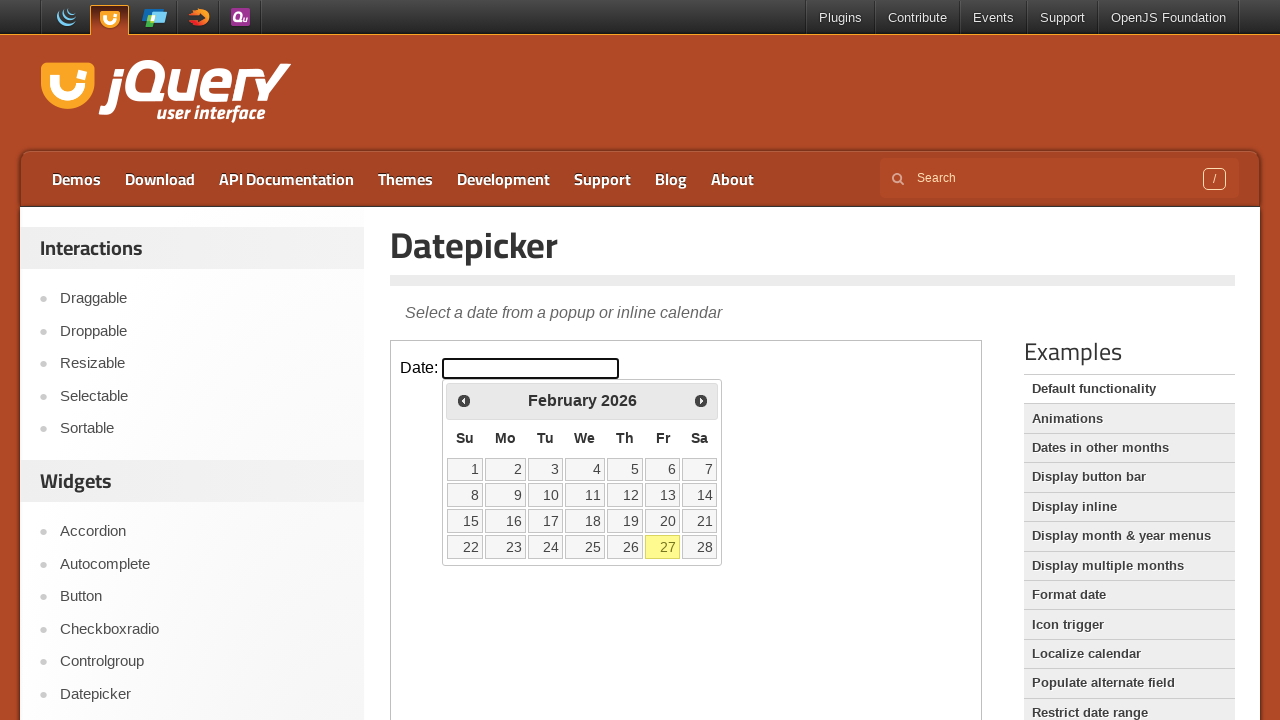

Selected day 15 from the datepicker calendar at (465, 521) on iframe.demo-frame >> internal:control=enter-frame >> .ui-datepicker-calendar td:
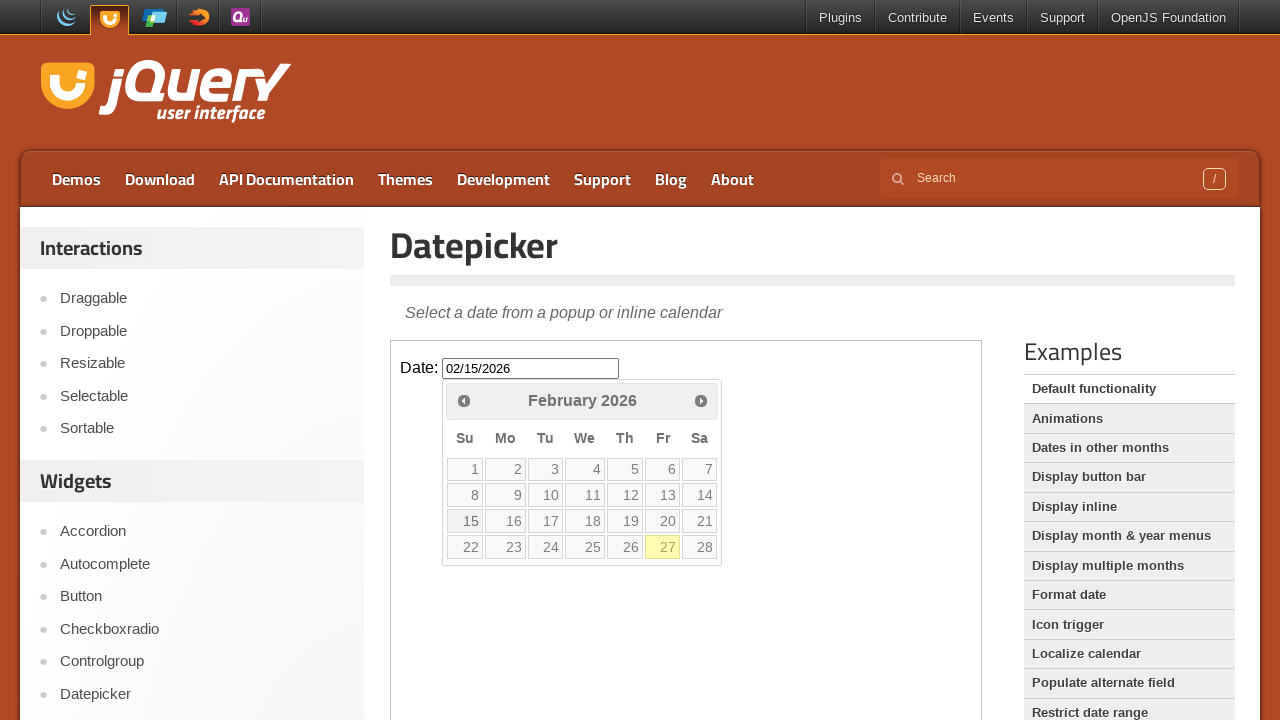

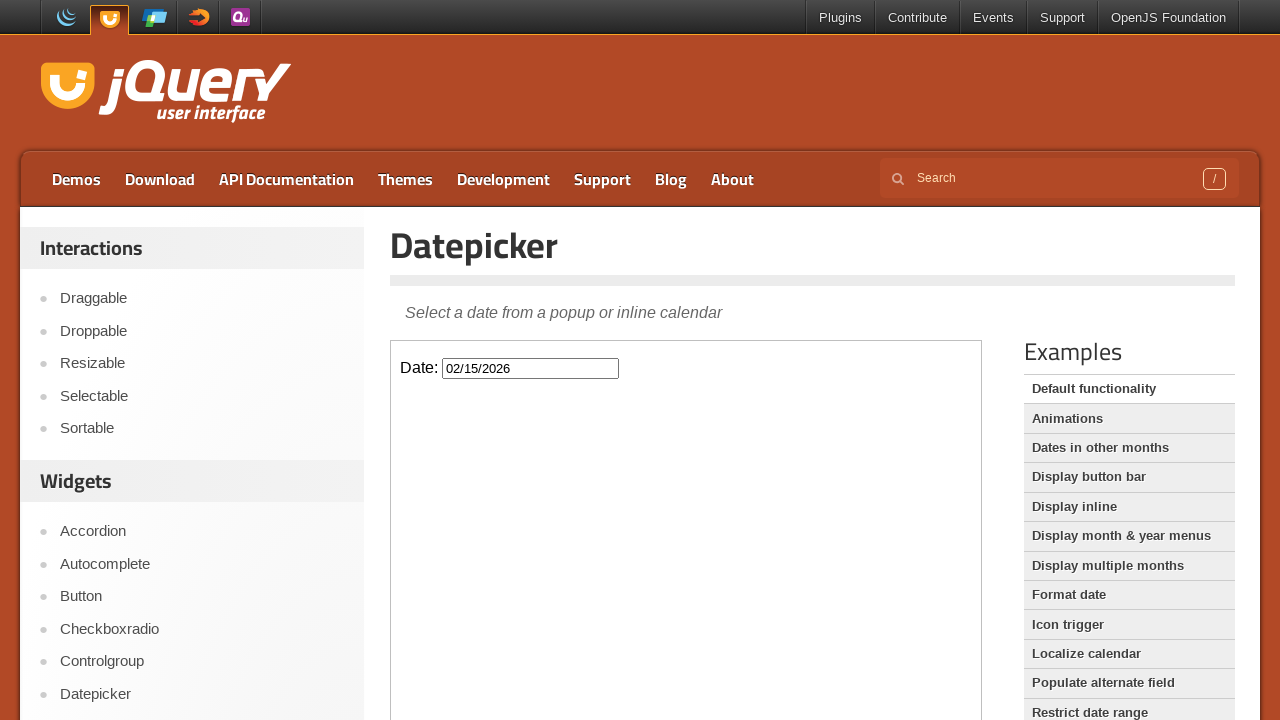